Tests a registration form by filling in first name, last name, and city fields, submitting the form, and verifying the success message is displayed.

Starting URL: http://suninjuly.github.io/registration1.html

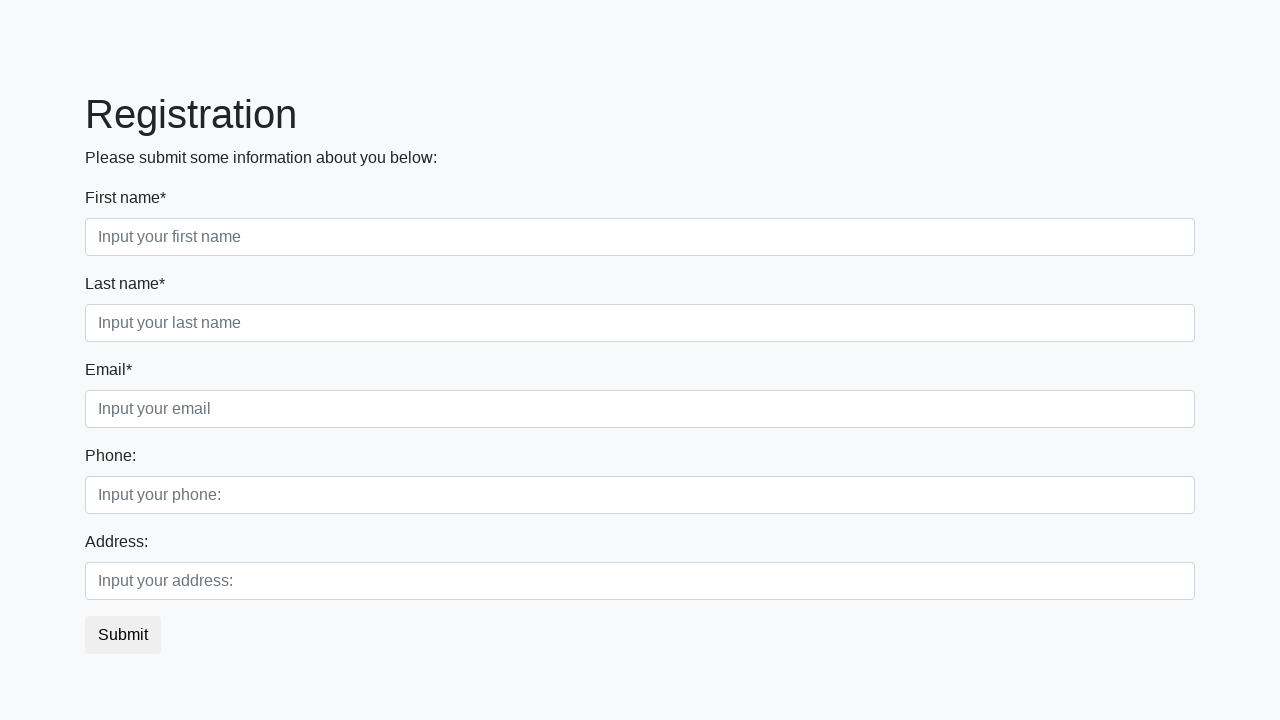

Filled first name field with 'Ivan' on input
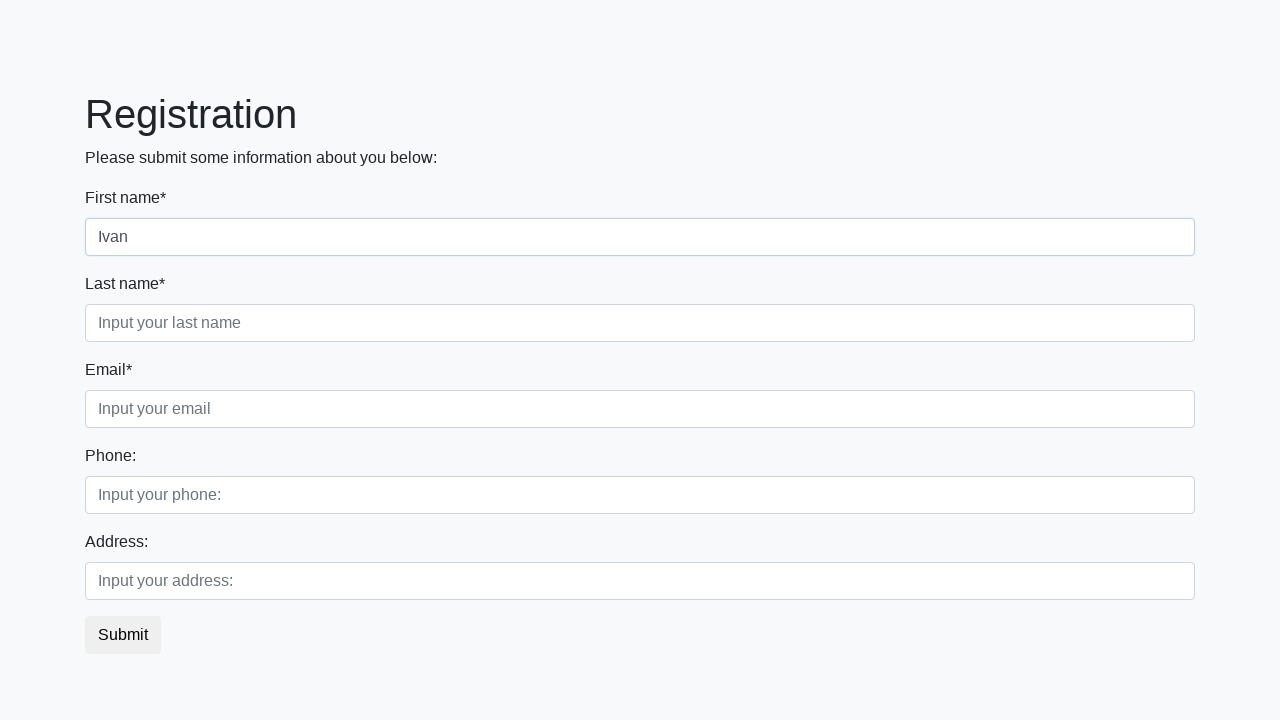

Filled last name field with 'Petrov' on .form-control.second
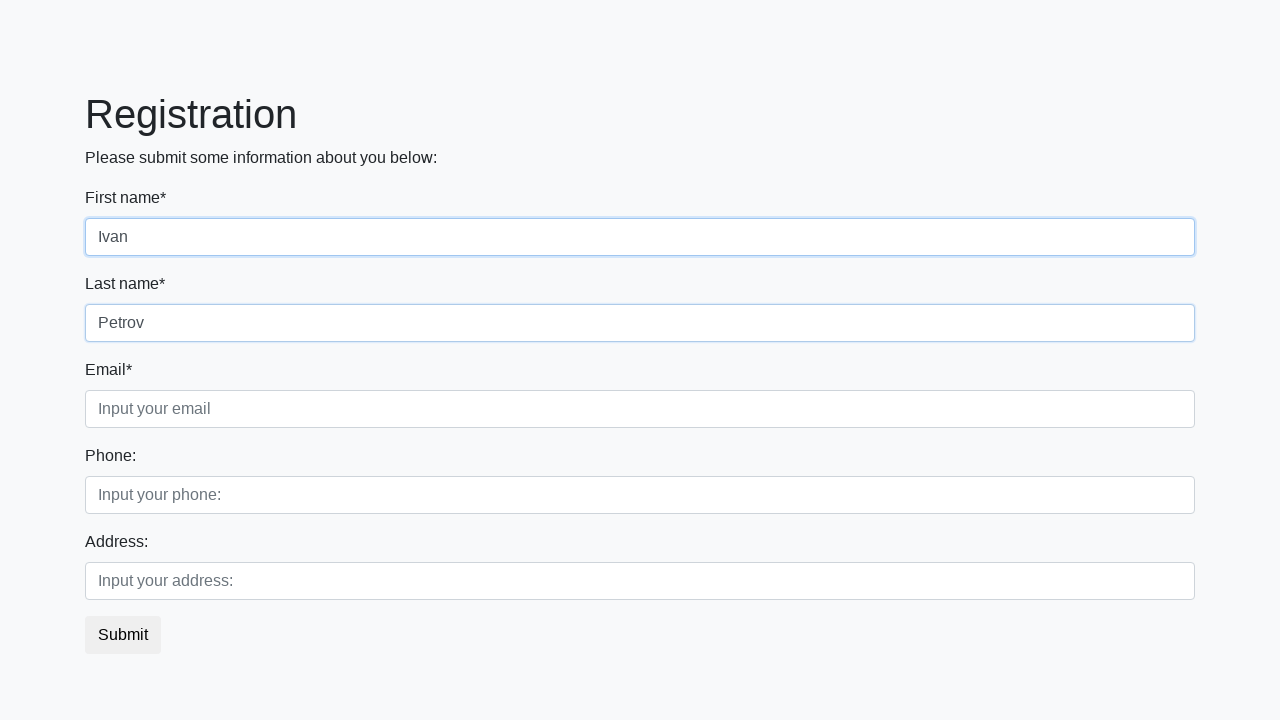

Filled city field with 'Smolensk' on .form-control.third
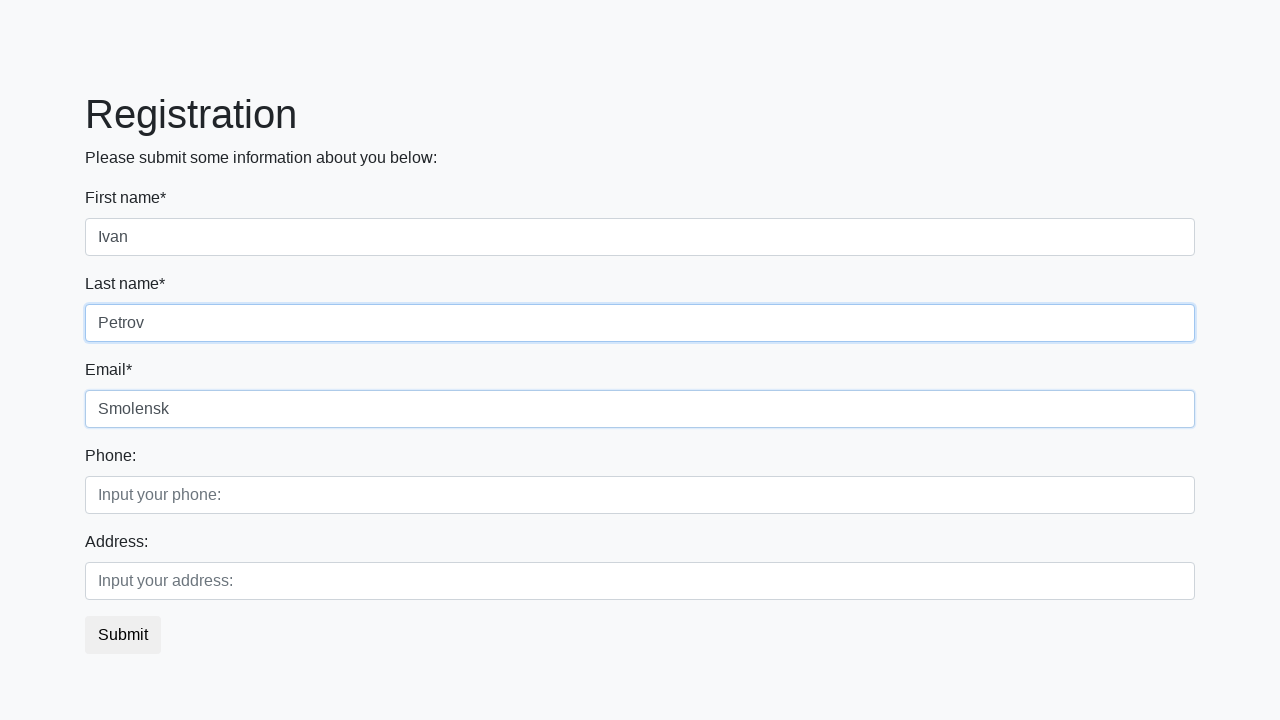

Clicked submit button at (123, 635) on button.btn
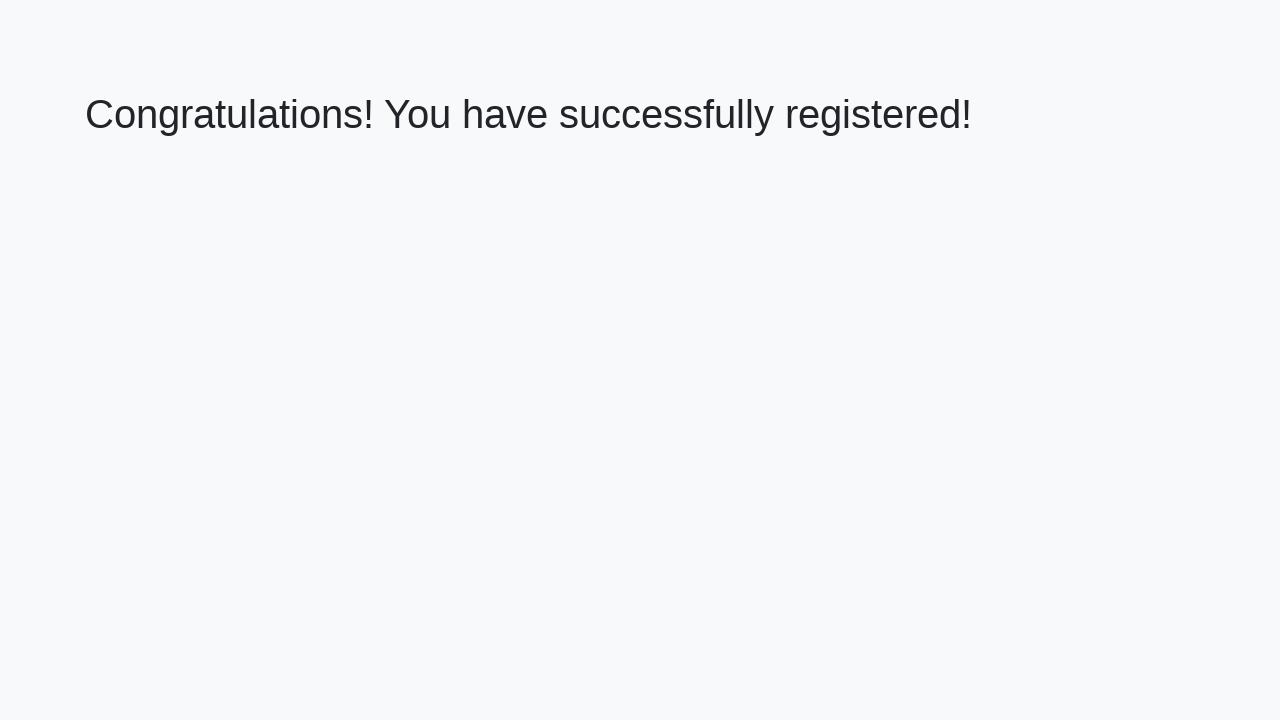

Success message heading loaded
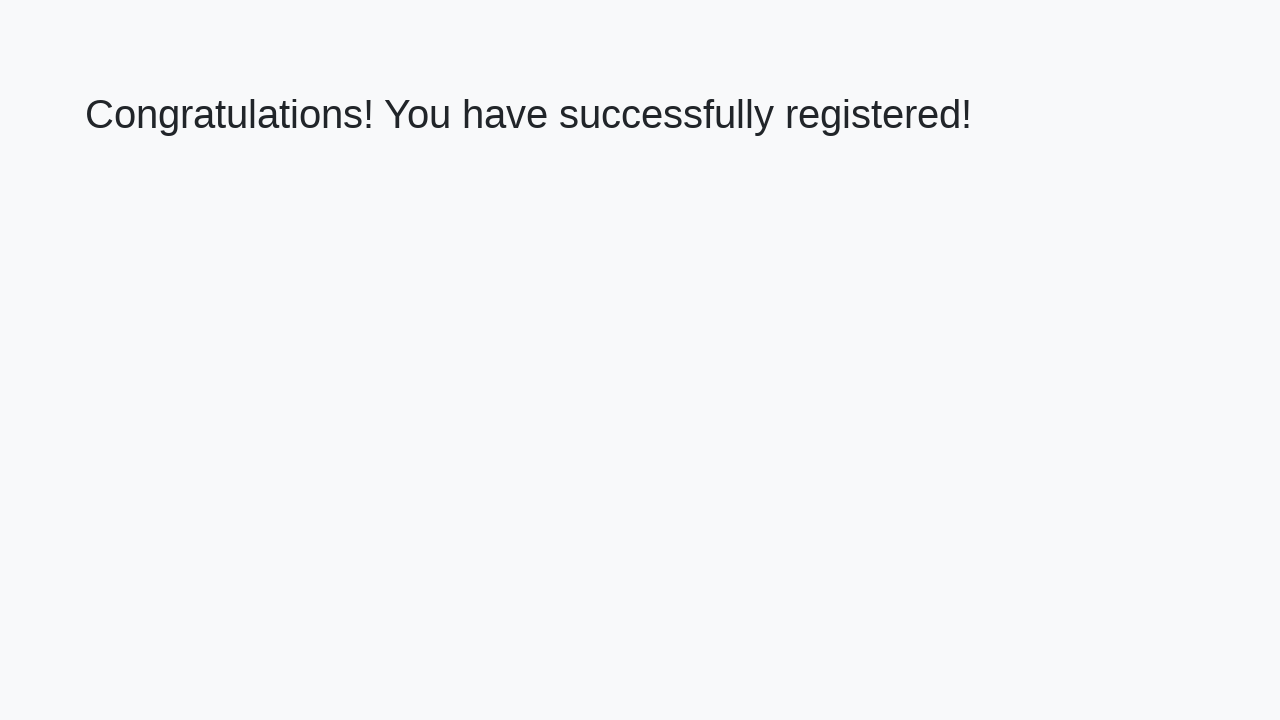

Retrieved success message text
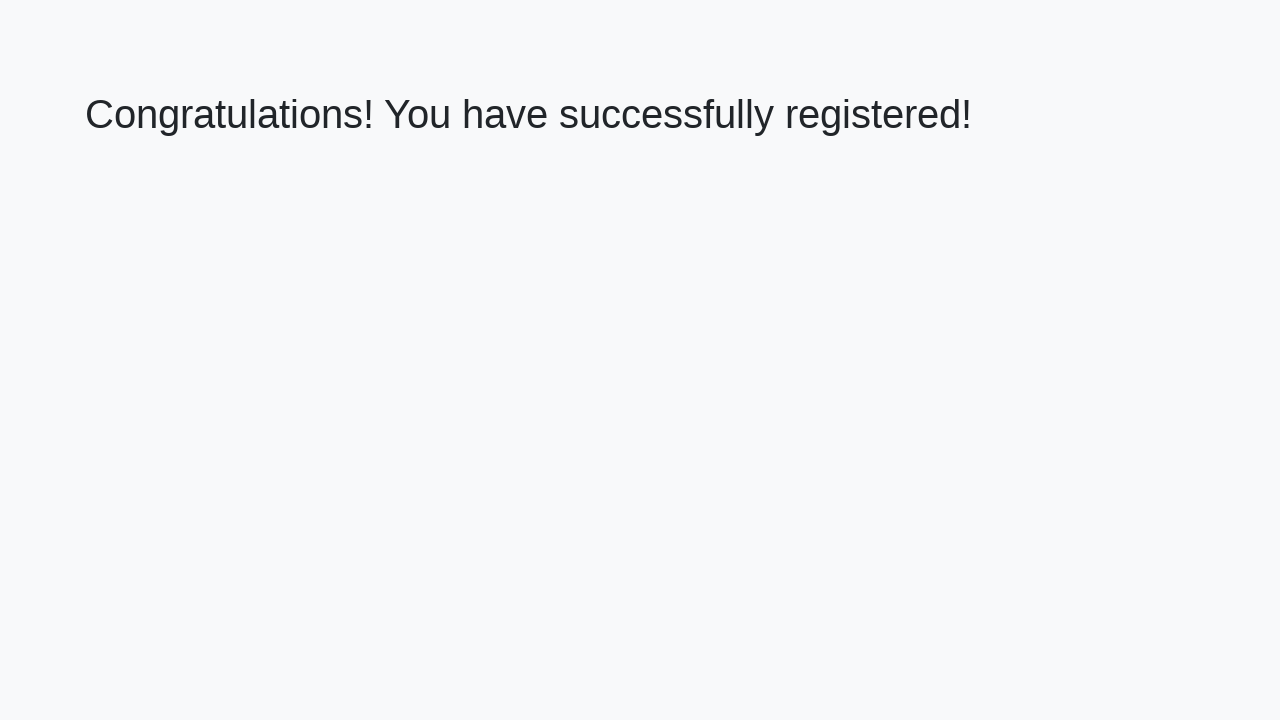

Verified success message: 'Congratulations! You have successfully registered!'
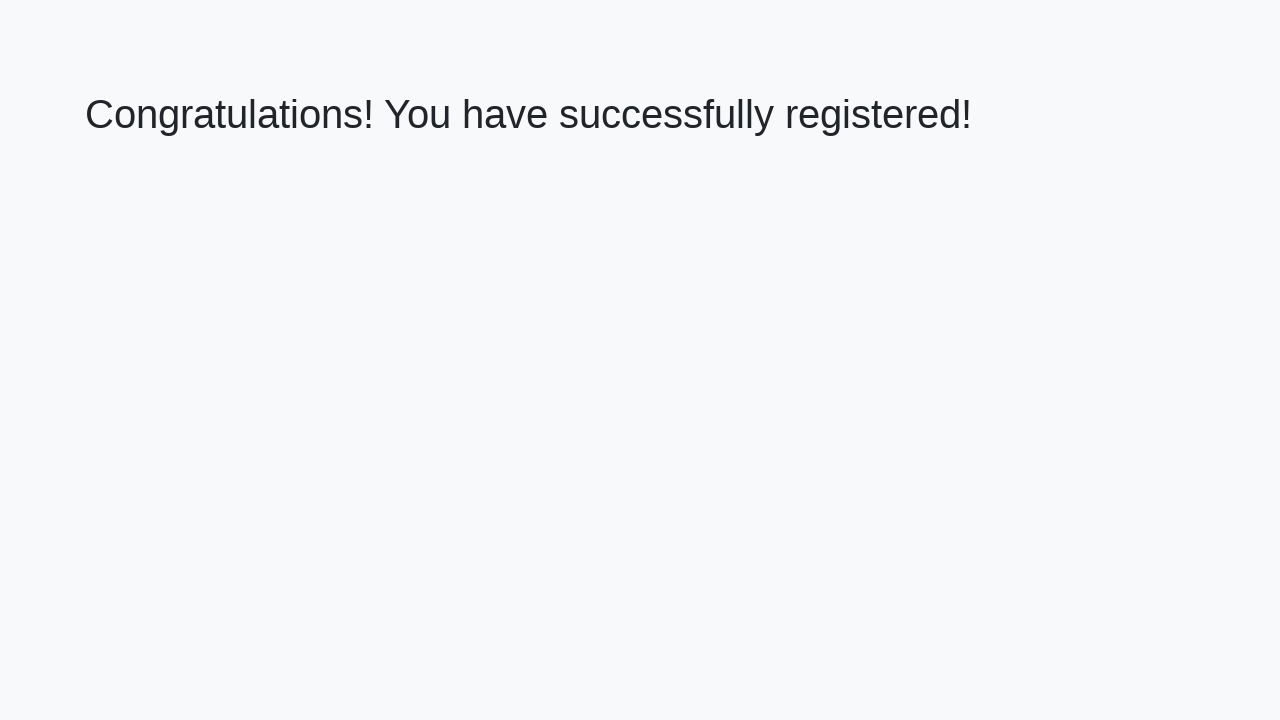

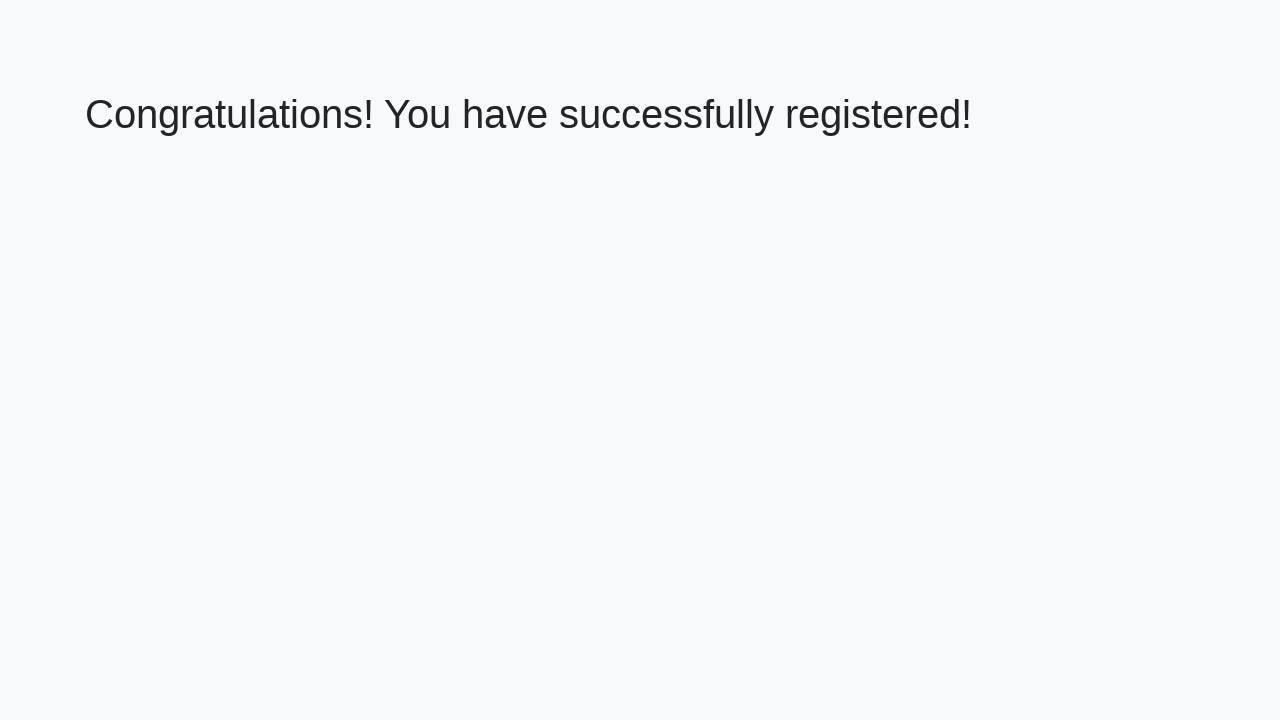